Handles potential popup if it appears, then navigates to contact page

Starting URL: https://vnk.edu.vn/

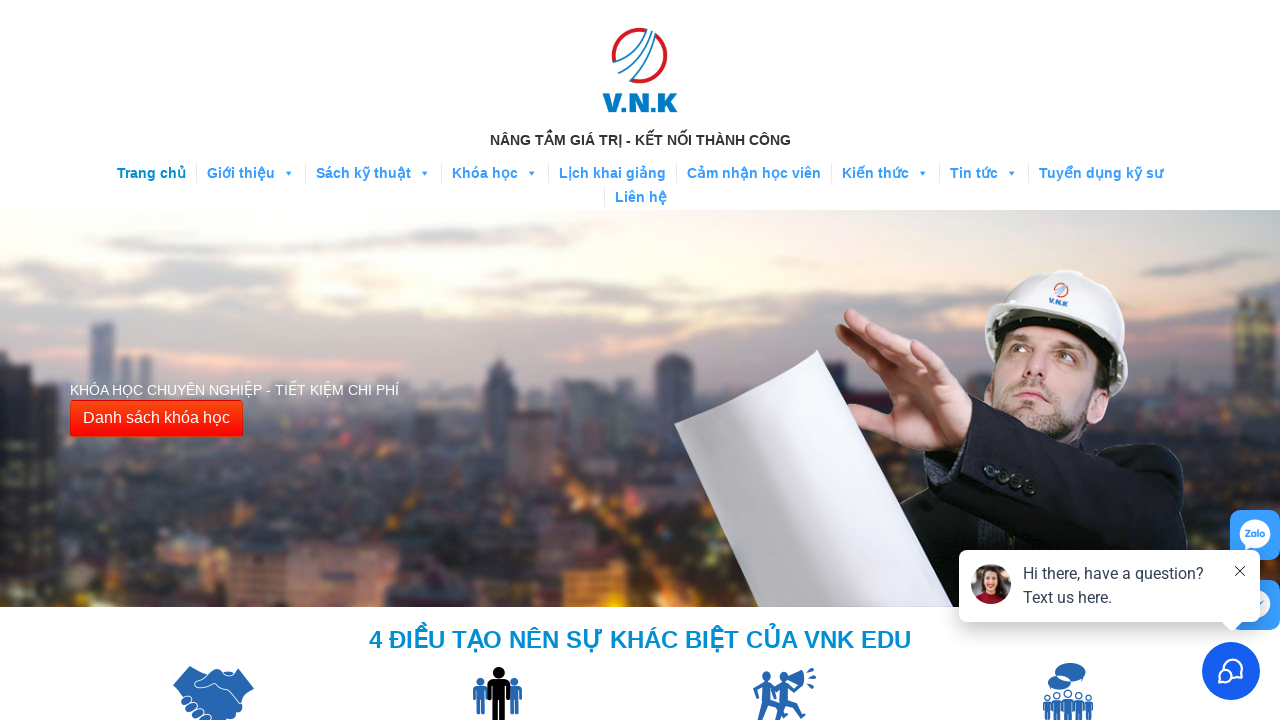

Waited 10 seconds for page to load
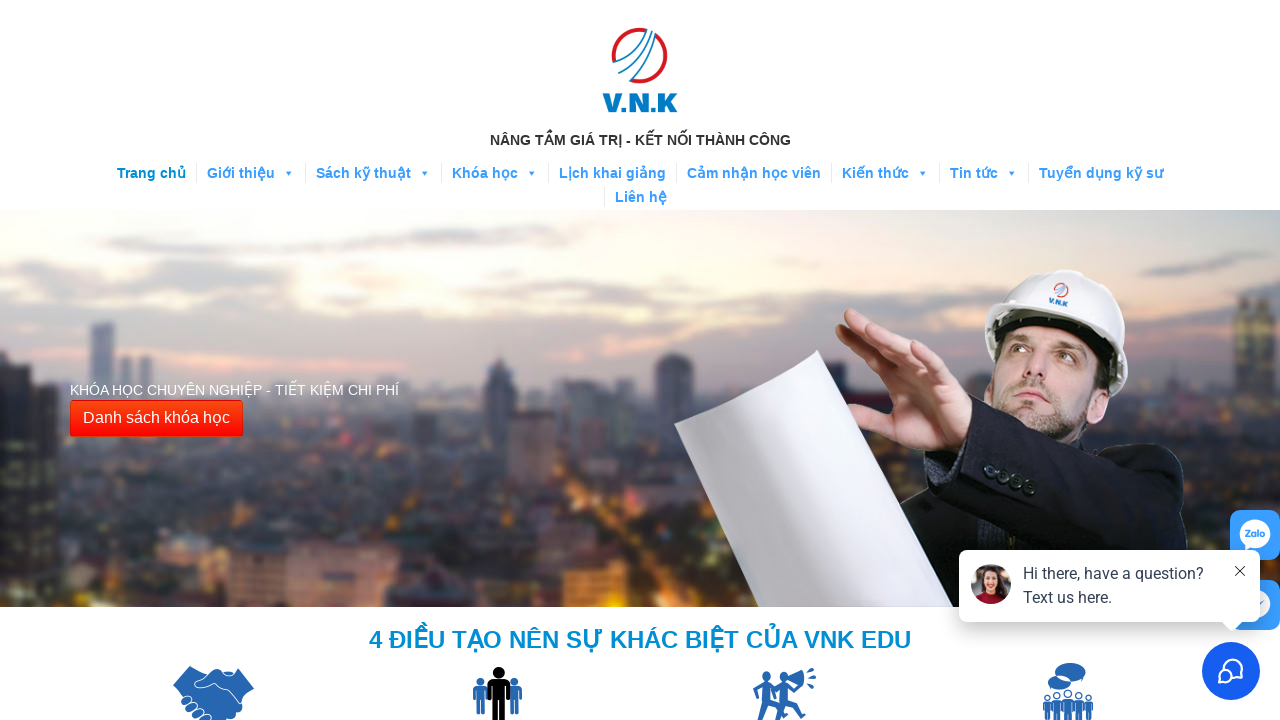

Detected popup element in DOM
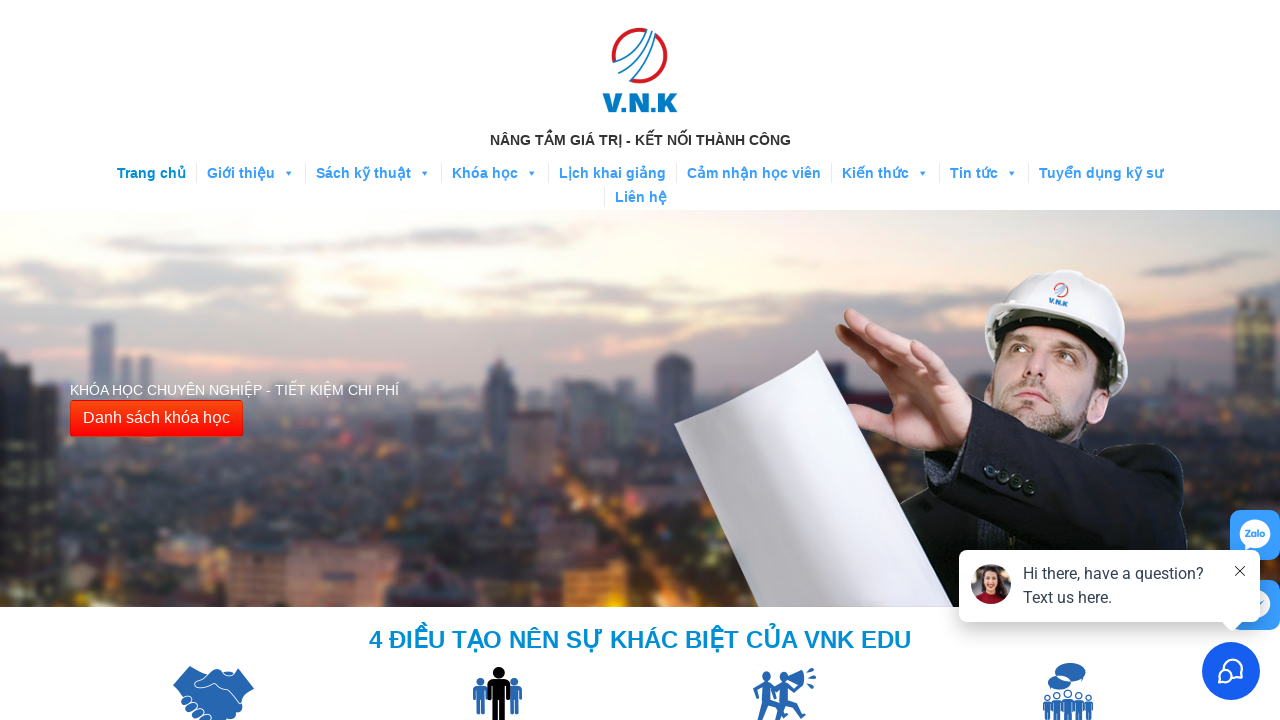

Clicked on 'Liên hệ' (Contact) link in mega menu at (640, 197) on xpath=//a[text()='Liên hệ'][@class='mega-menu-link']
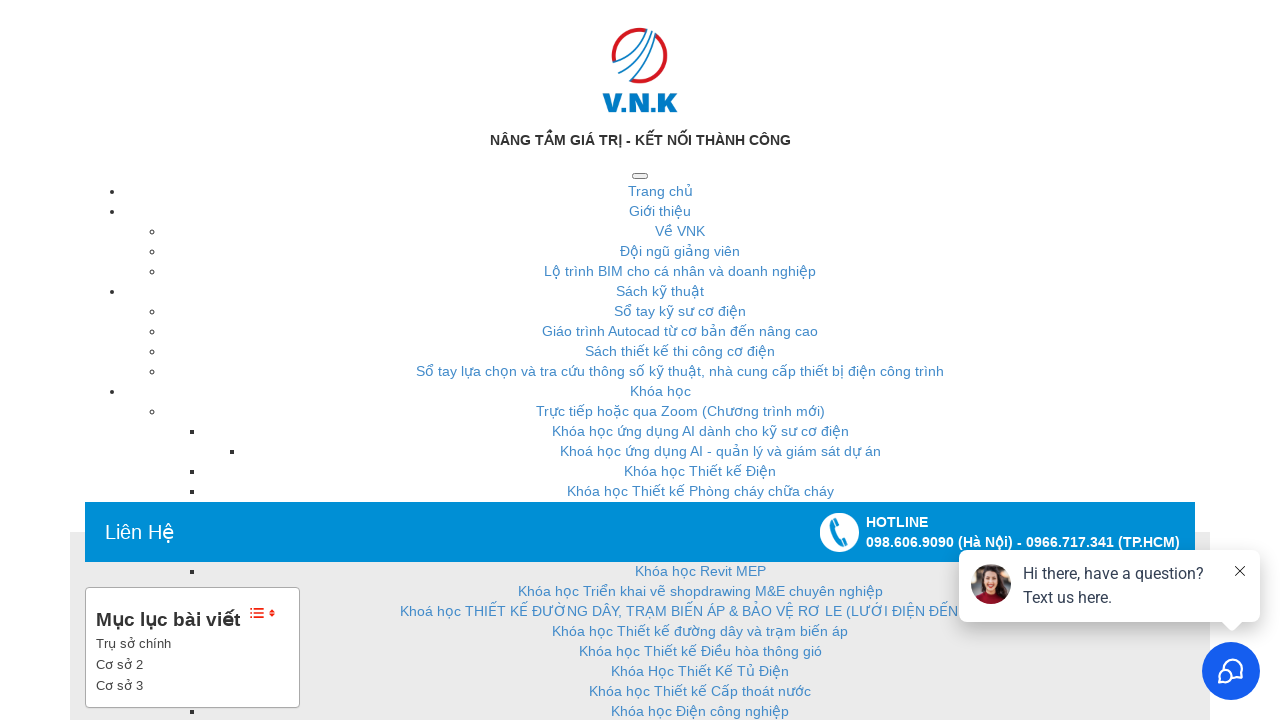

Contact page loaded, title element appeared
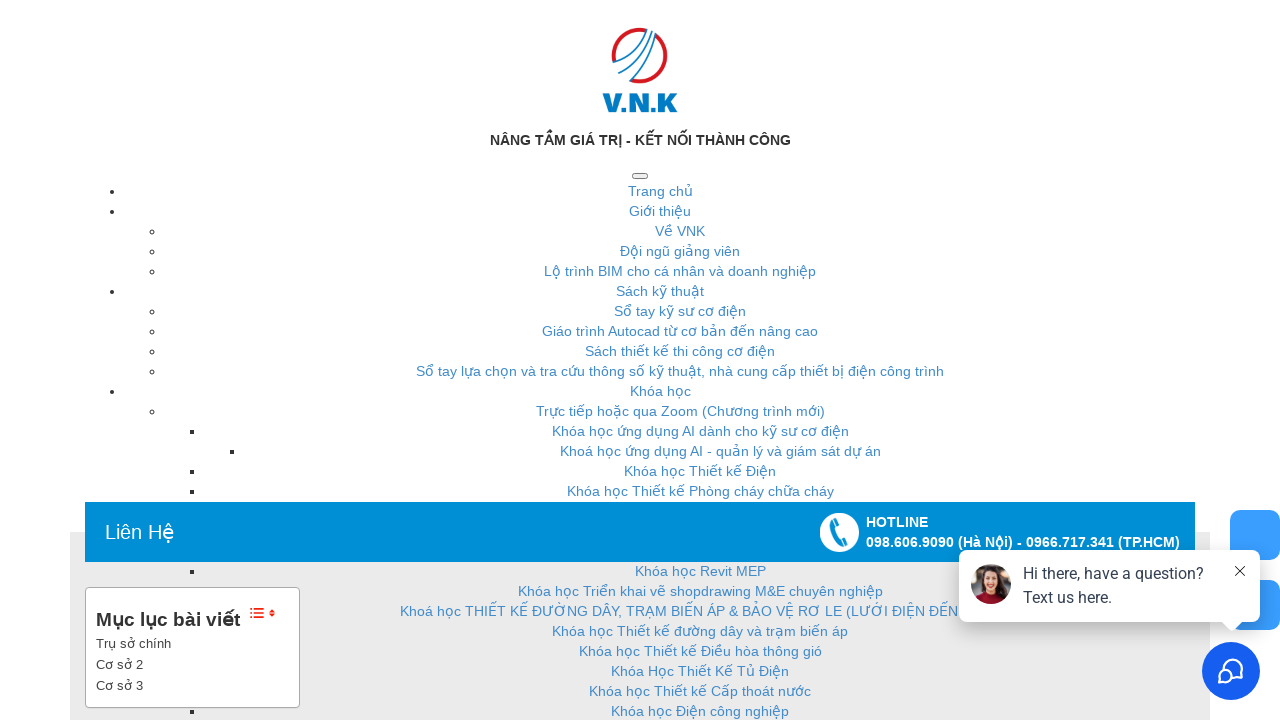

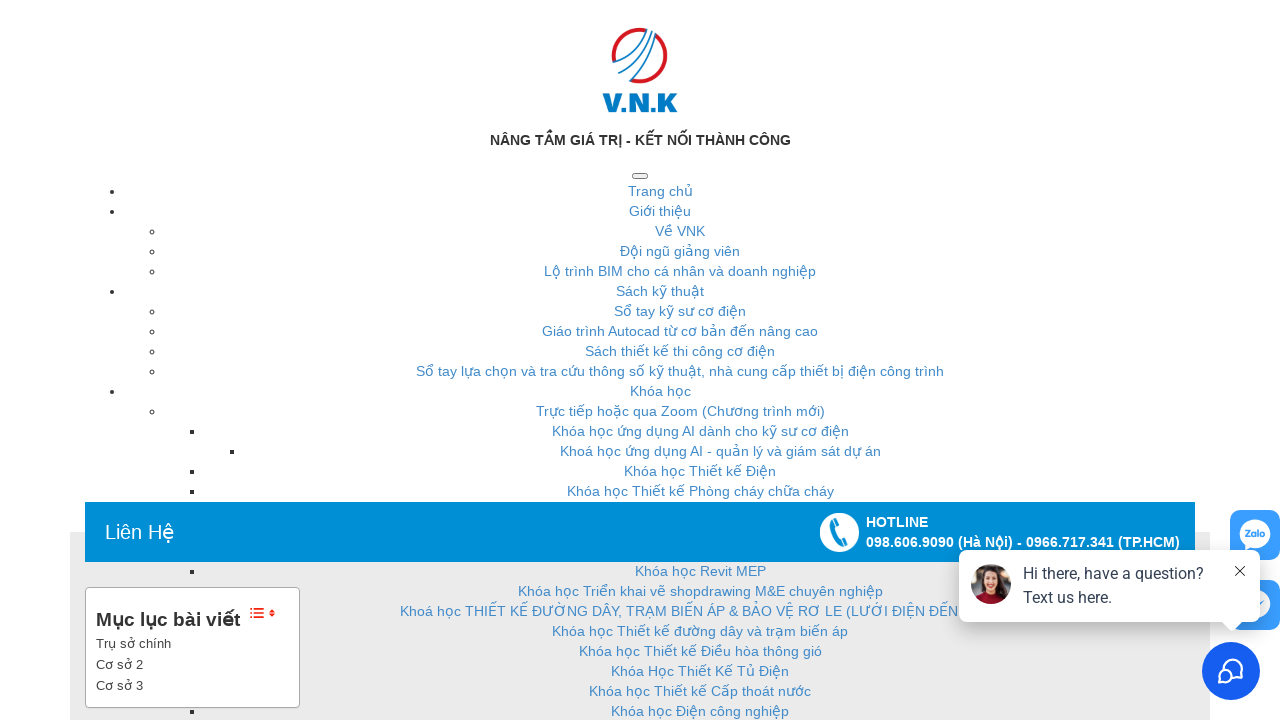